Tests standard click functionality by clicking a button and verifying the confirmation message appears

Starting URL: https://demoqa.com/buttons

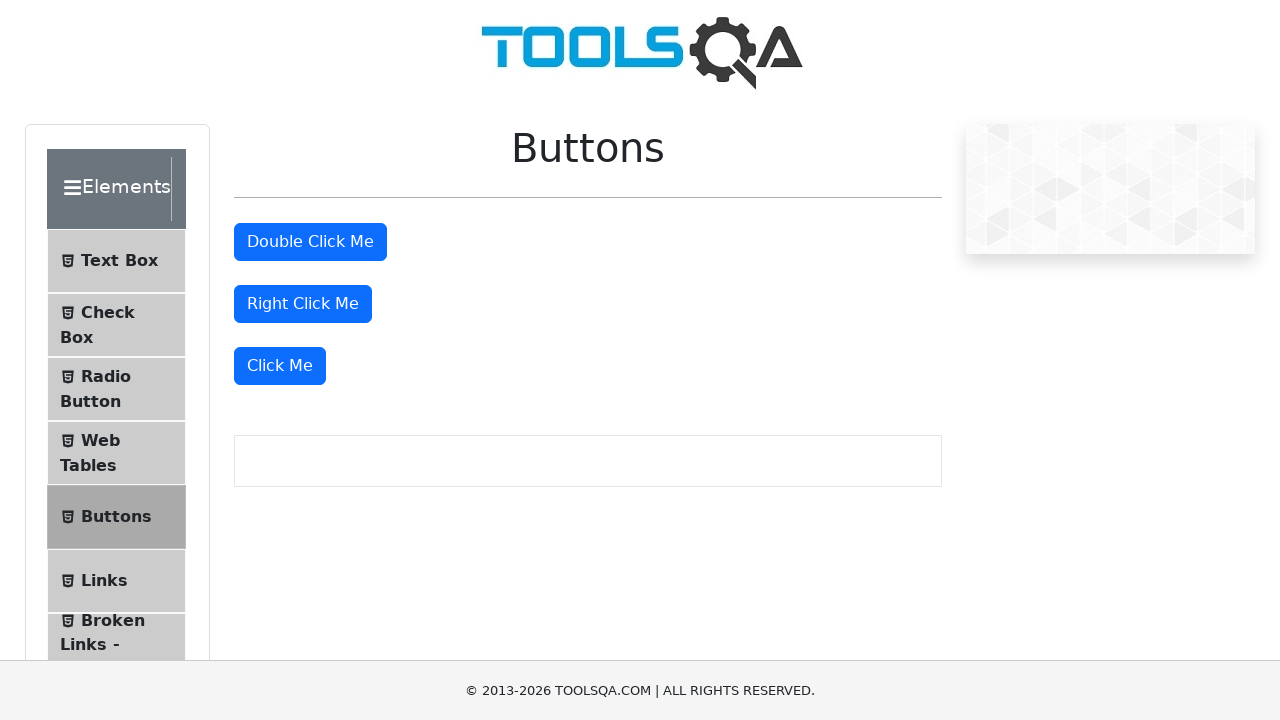

Clicked the 'Click Me' button to test standard click functionality at (280, 366) on xpath=//button[text()='Click Me']
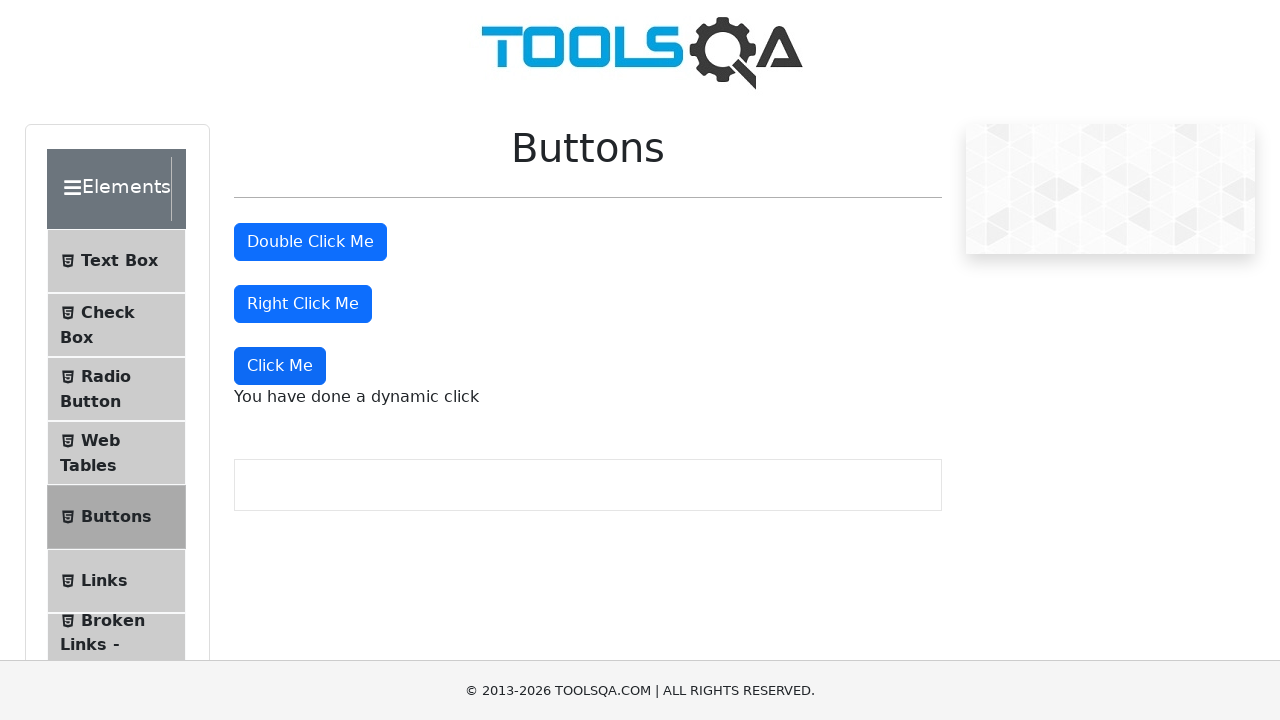

Confirmed the dynamic click confirmation message appeared
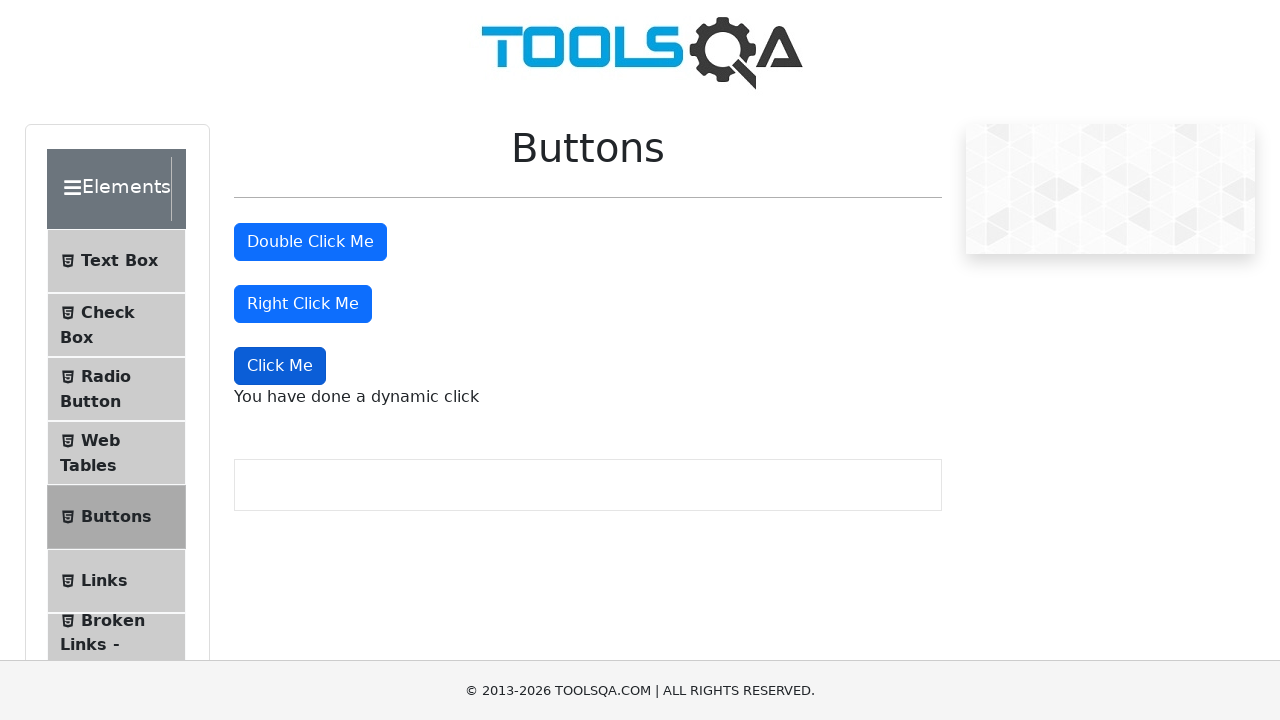

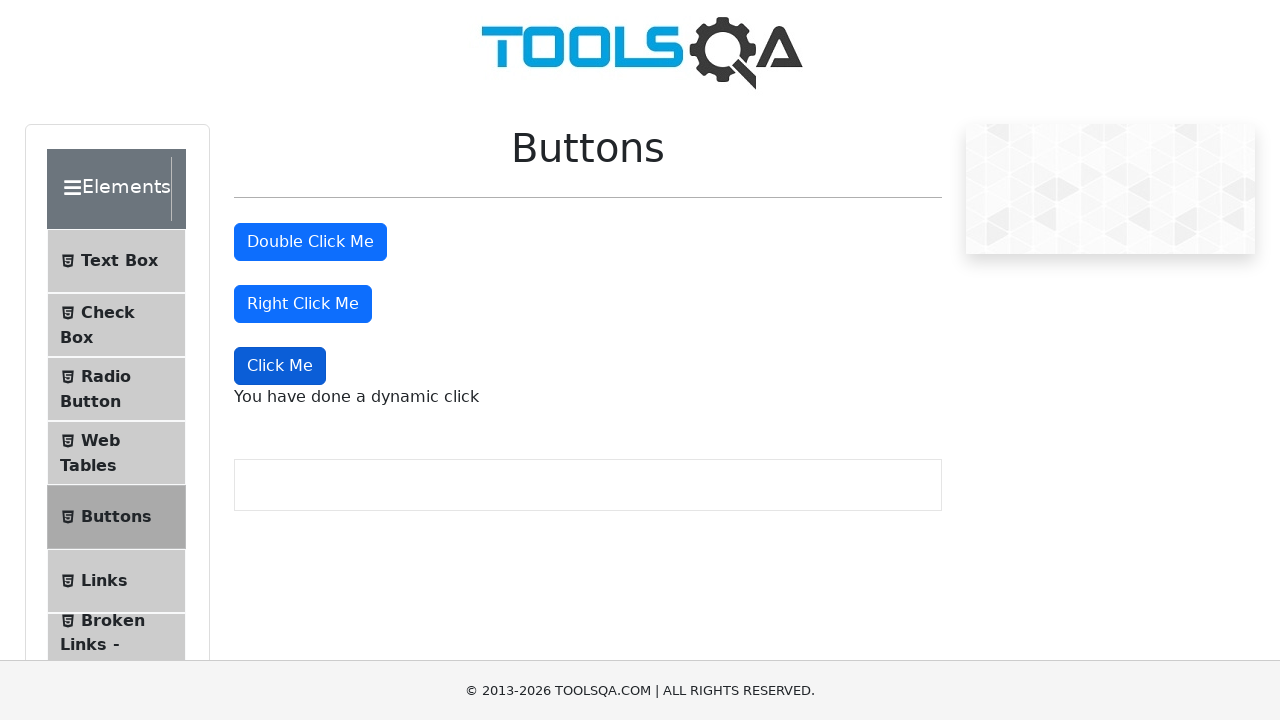